Tests that the disabled input field is present and cannot be interacted with by navigating to the web form and verifying the disabled field properties.

Starting URL: https://bonigarcia.dev/selenium-webdriver-java/

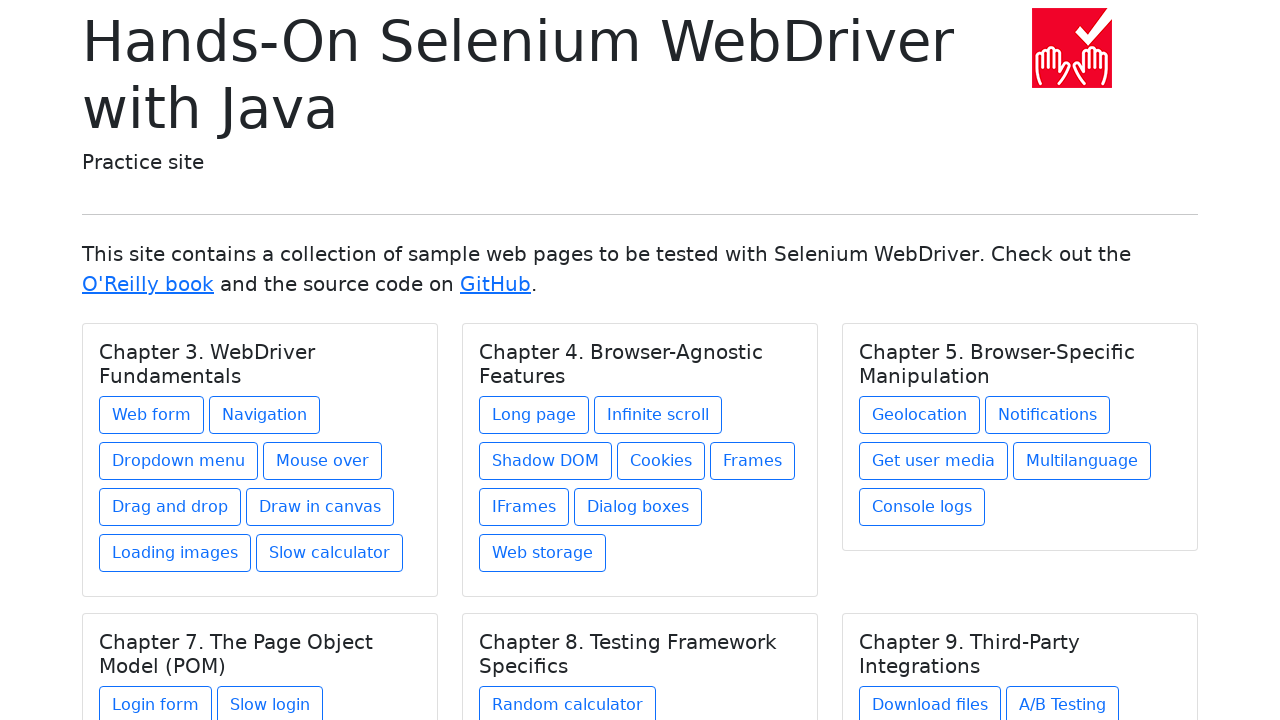

Clicked 'Web form' link to navigate to the form page at (152, 415) on a:text('Web form')
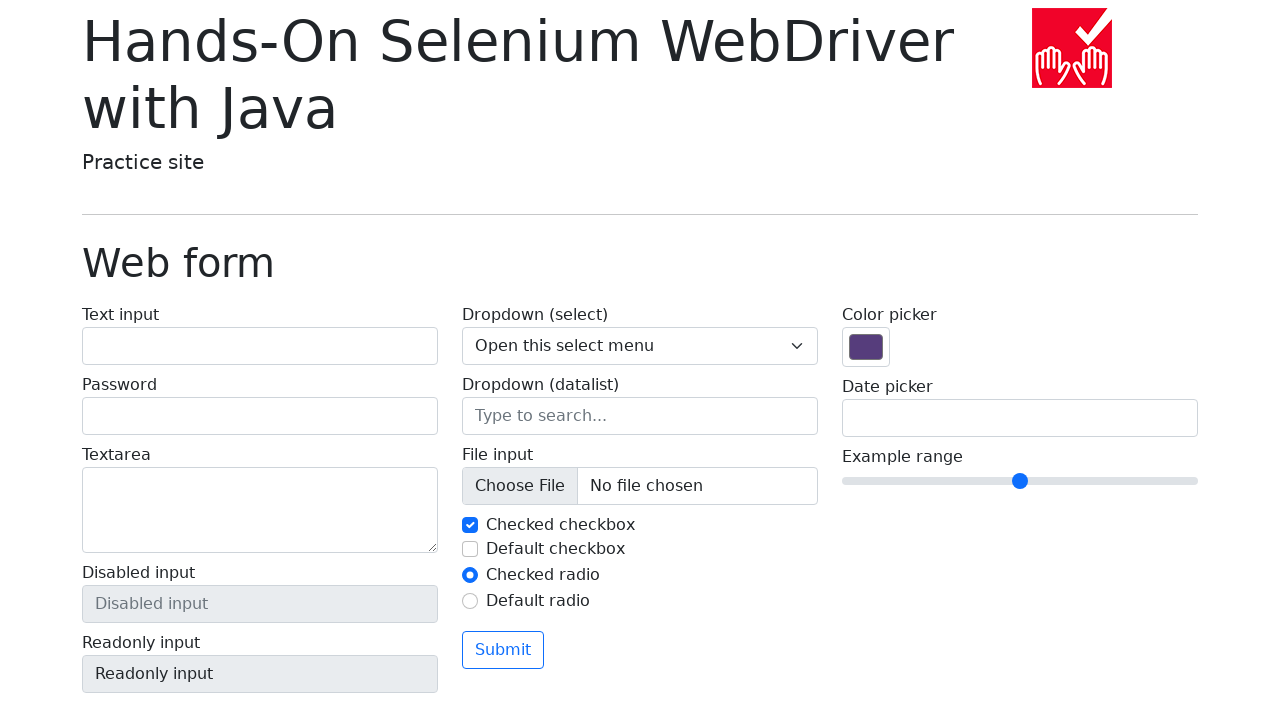

Waited for disabled input field to load
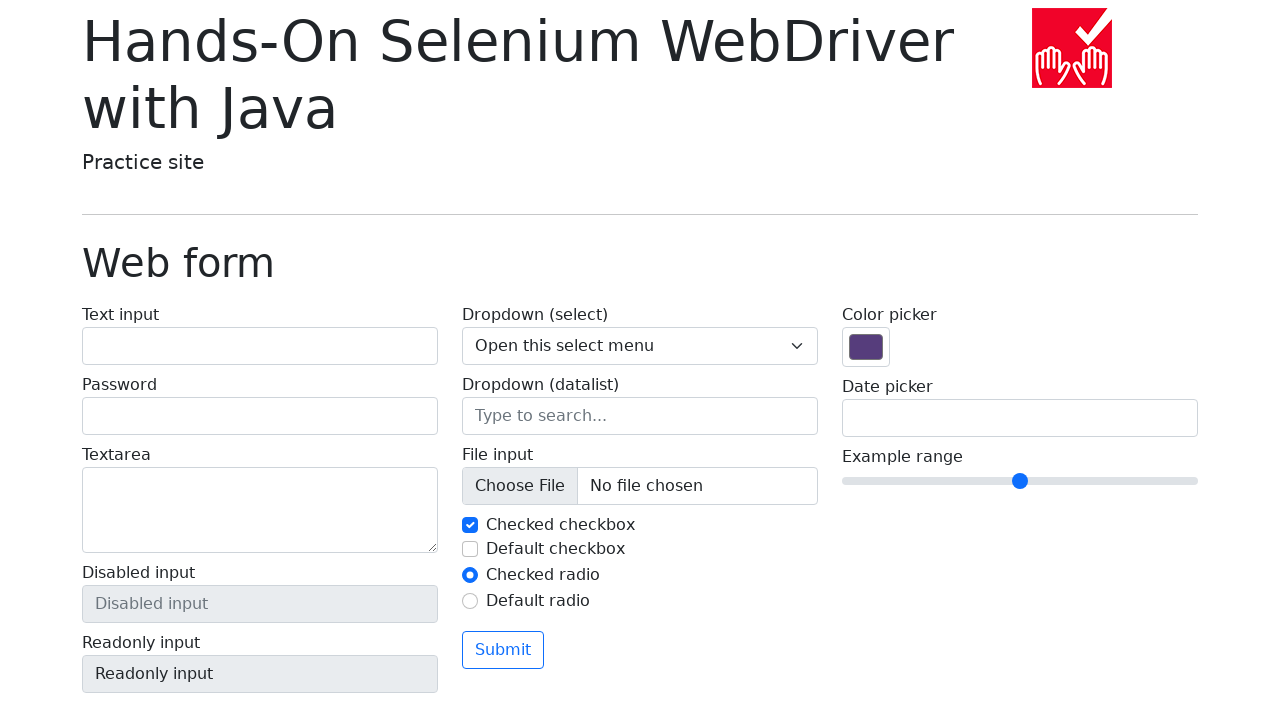

Located the disabled input field
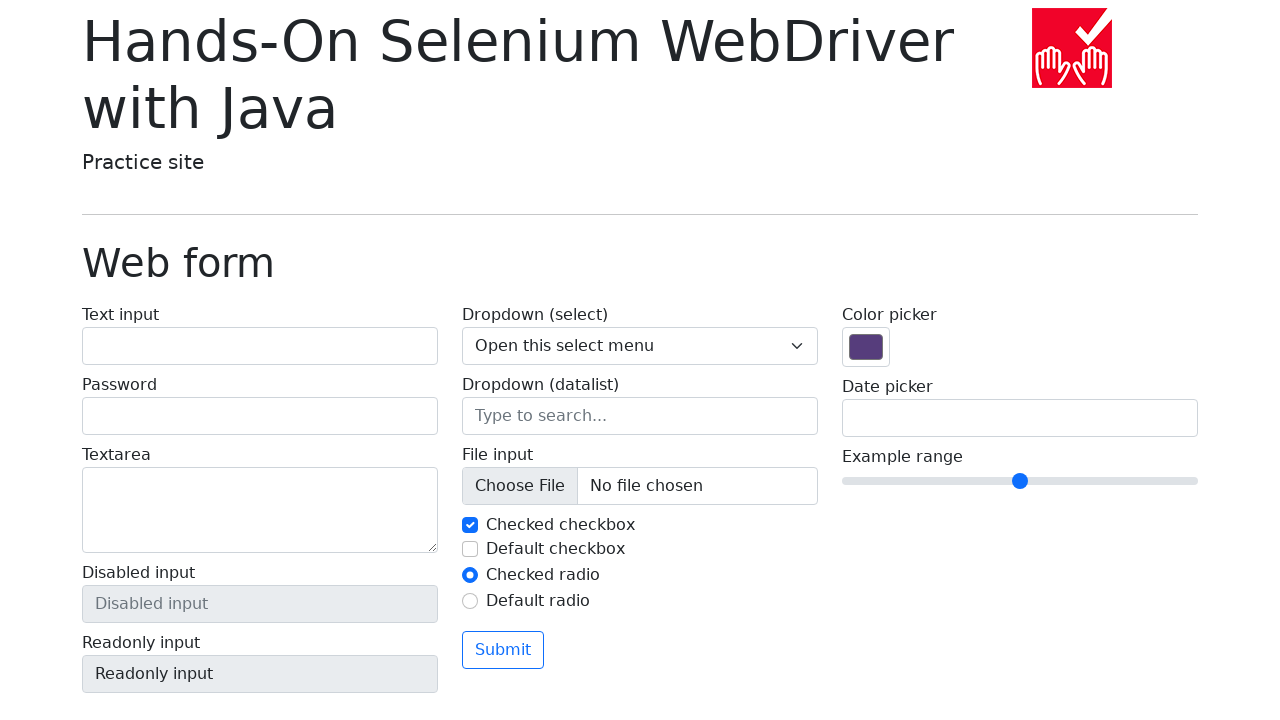

Verified that the disabled input field has the disabled attribute set
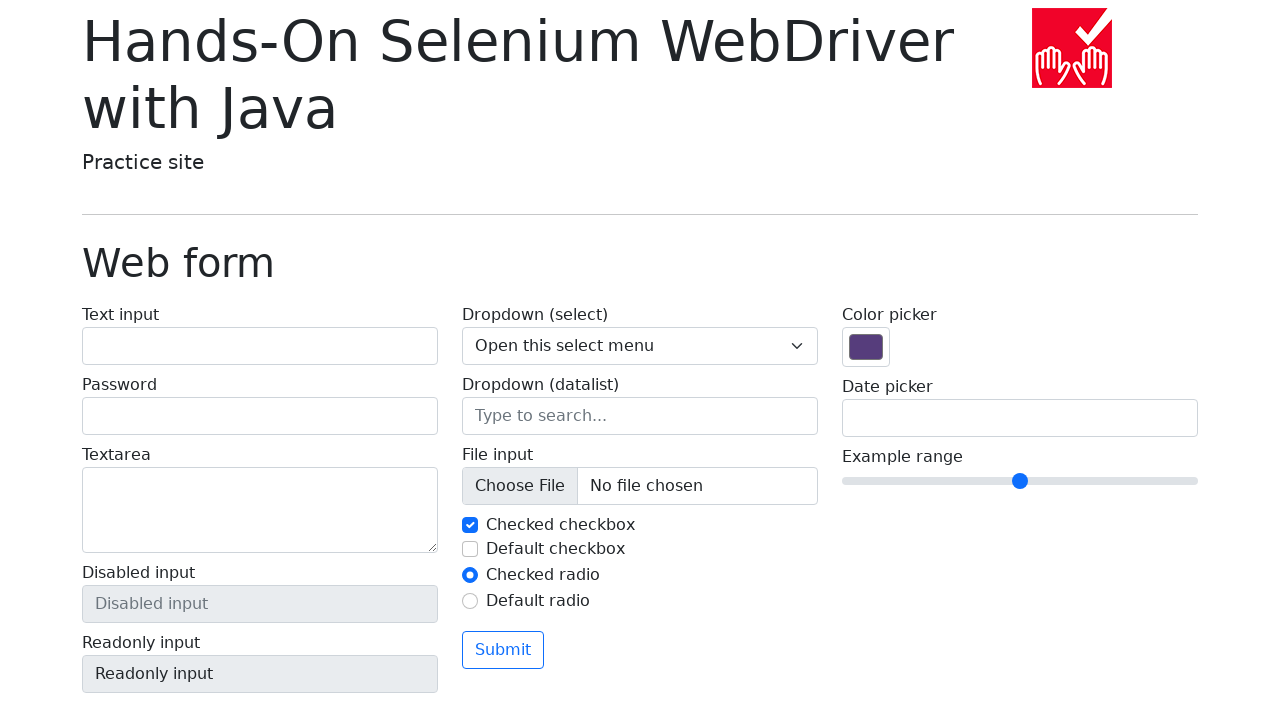

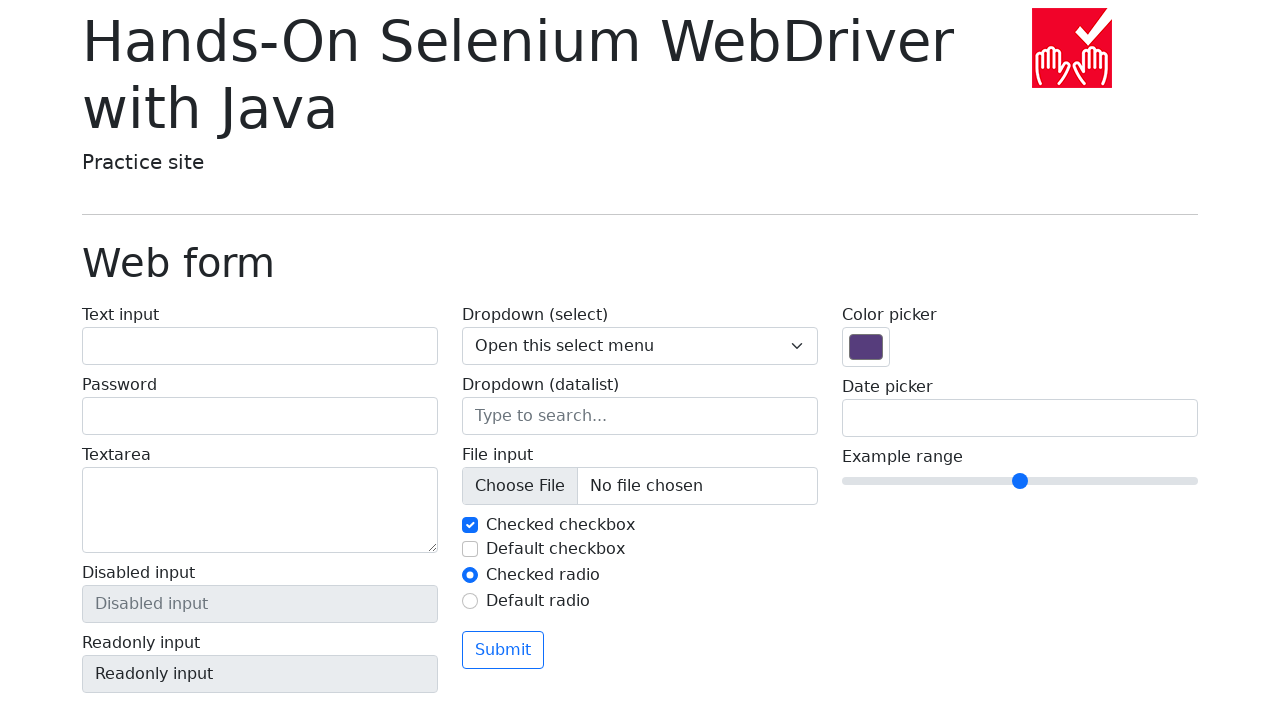